Tests the Typos page by clicking on the Typos link and repeatedly refreshing until the correct text without typos is displayed

Starting URL: https://the-internet.herokuapp.com/

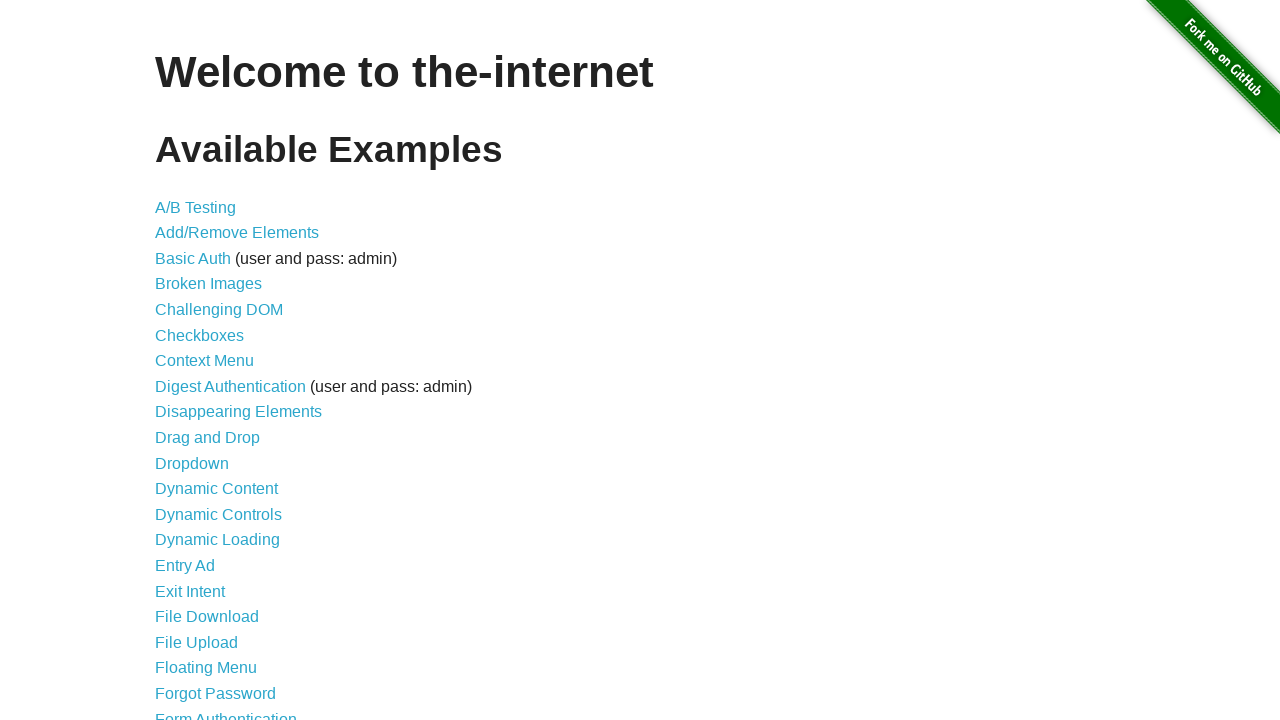

Clicked on the Typos link from the homepage at (176, 625) on text=Typos
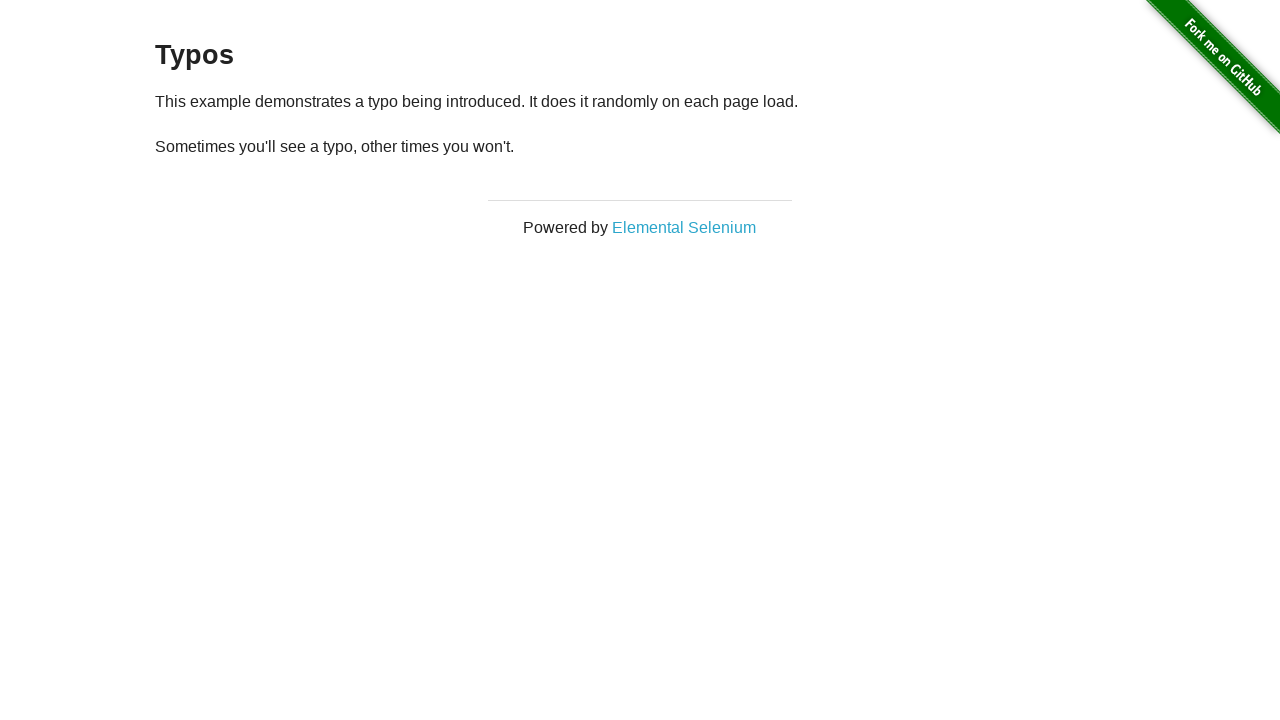

Typos page loaded and target paragraph is visible
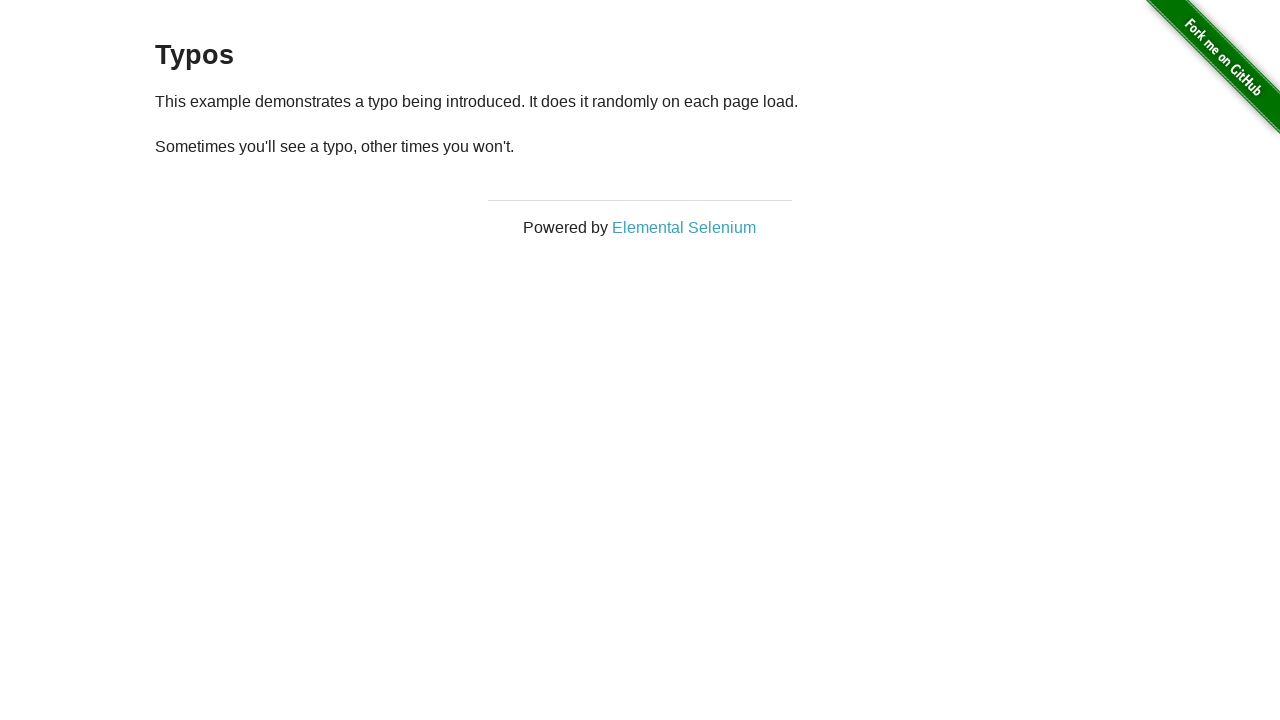

Retrieved paragraph text (attempt 1/10): '
  Sometimes you'll see a typo, other times you won't.
'
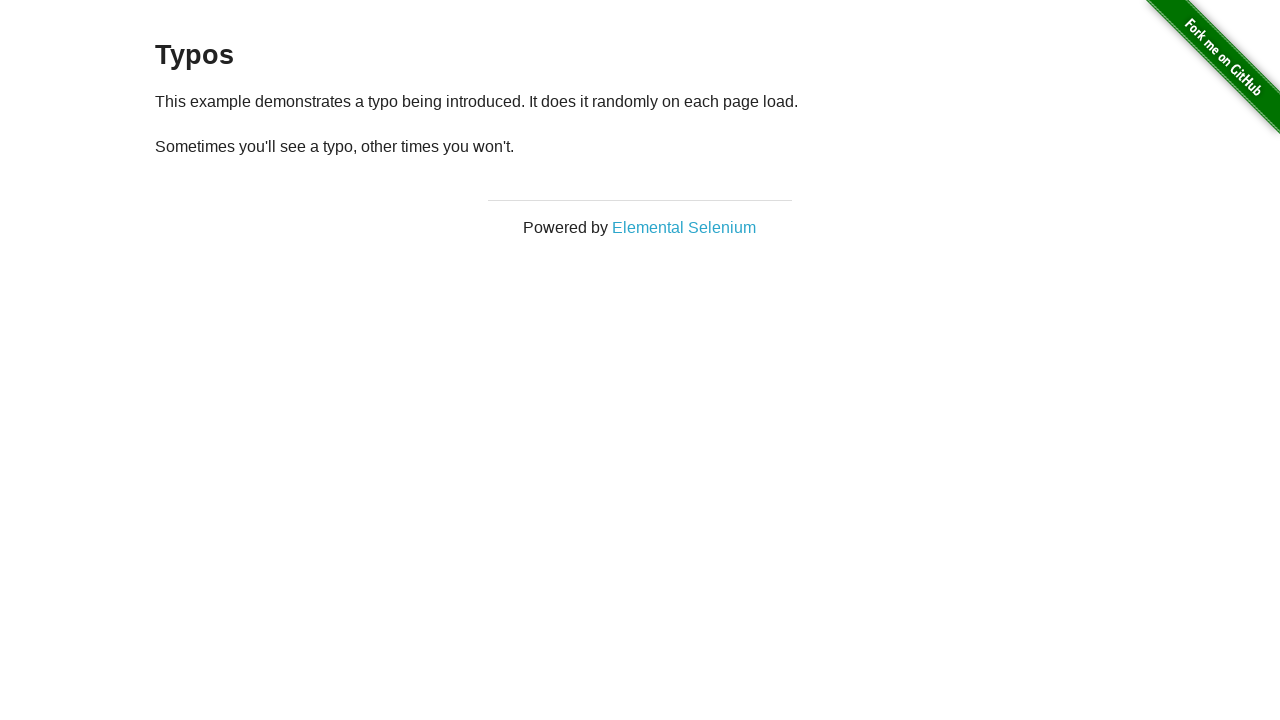

Refreshed the page to check for typo changes
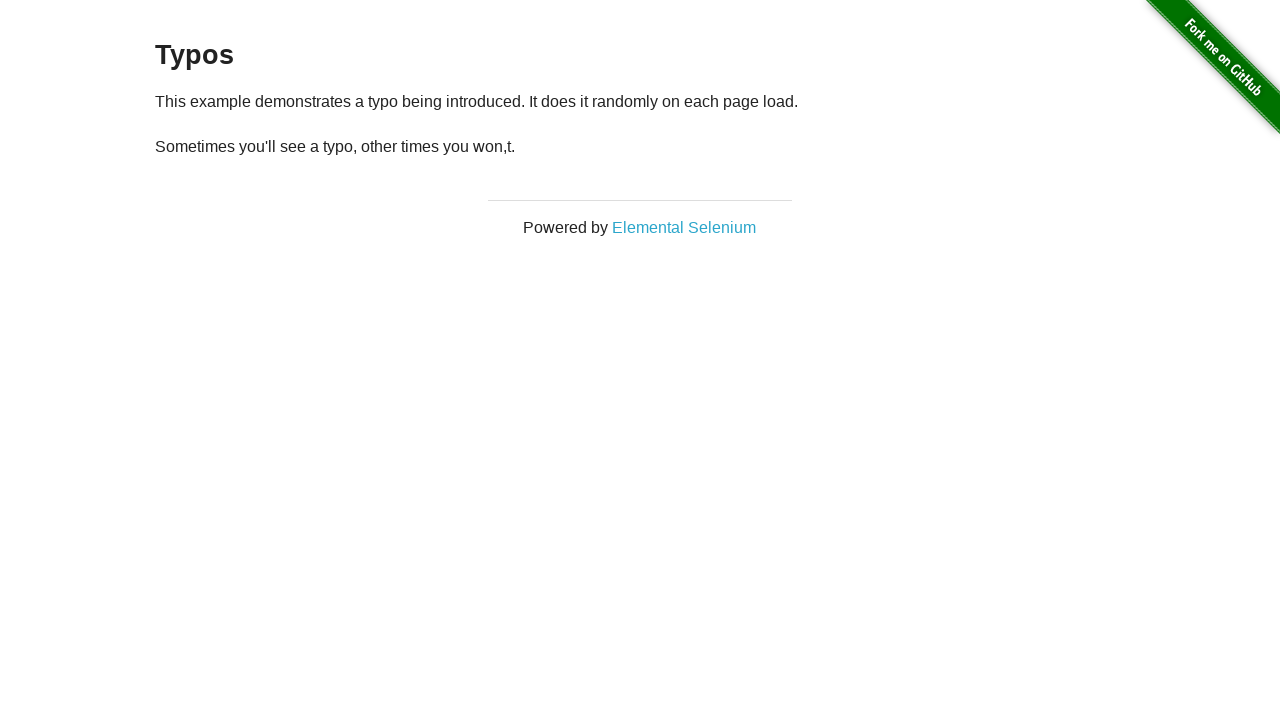

Waited for paragraph to load after refresh
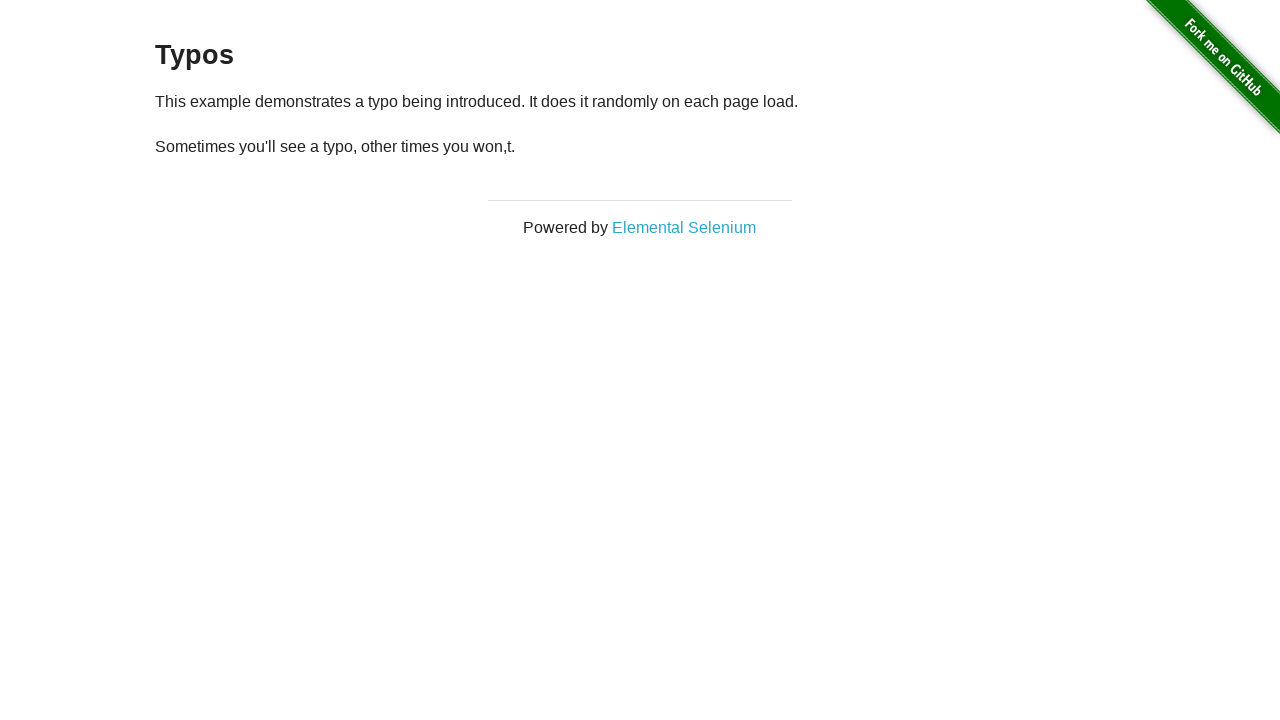

Retrieved paragraph text (attempt 2/10): '
  Sometimes you'll see a typo, other times you won,t.
'
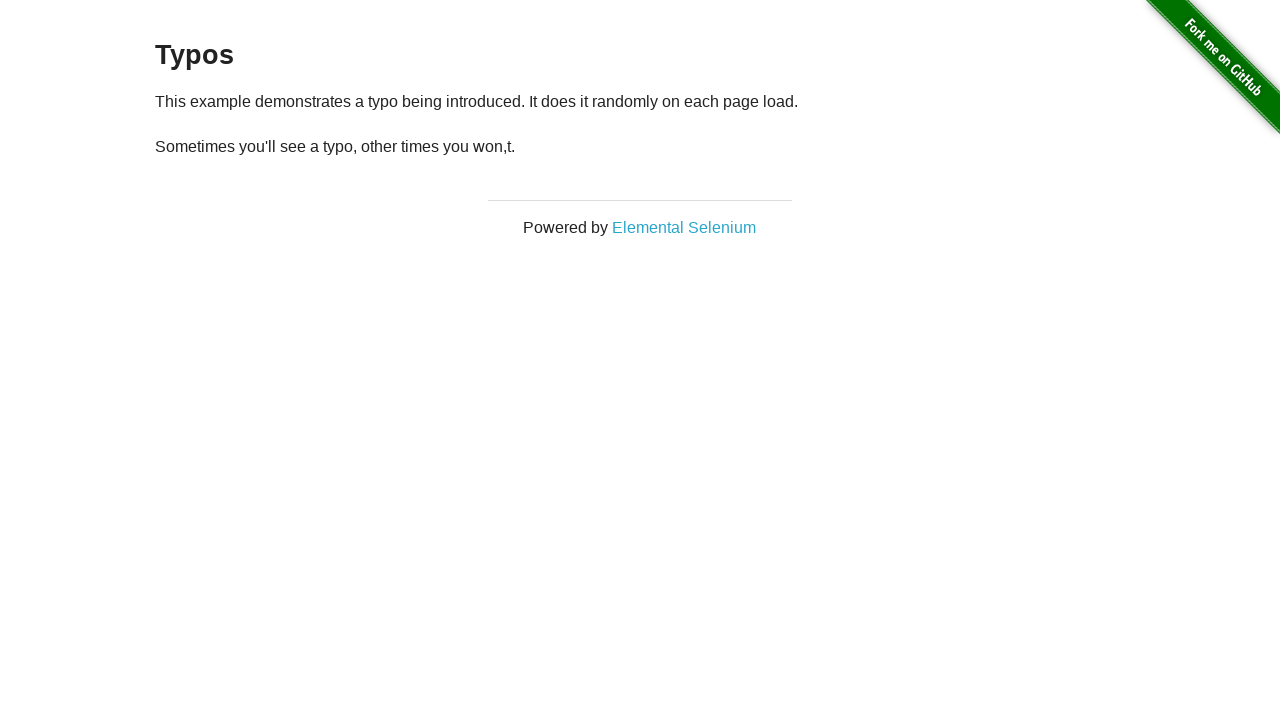

Refreshed the page to check for typo changes
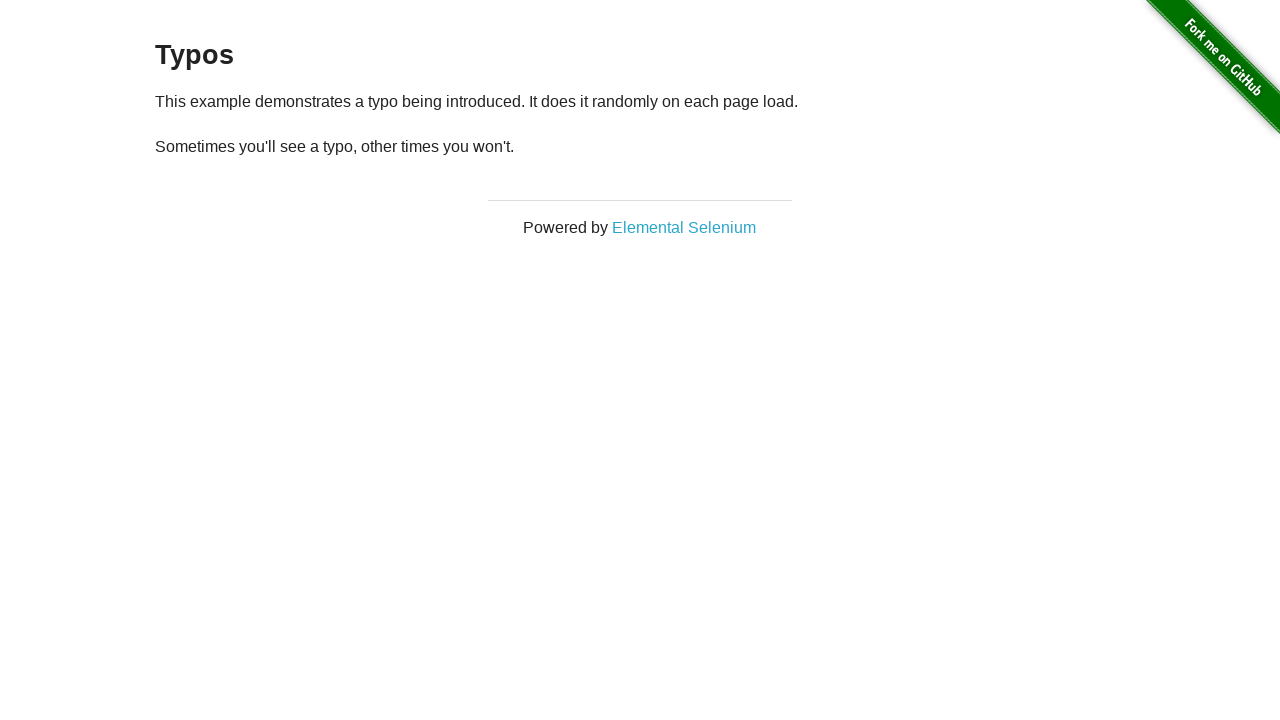

Waited for paragraph to load after refresh
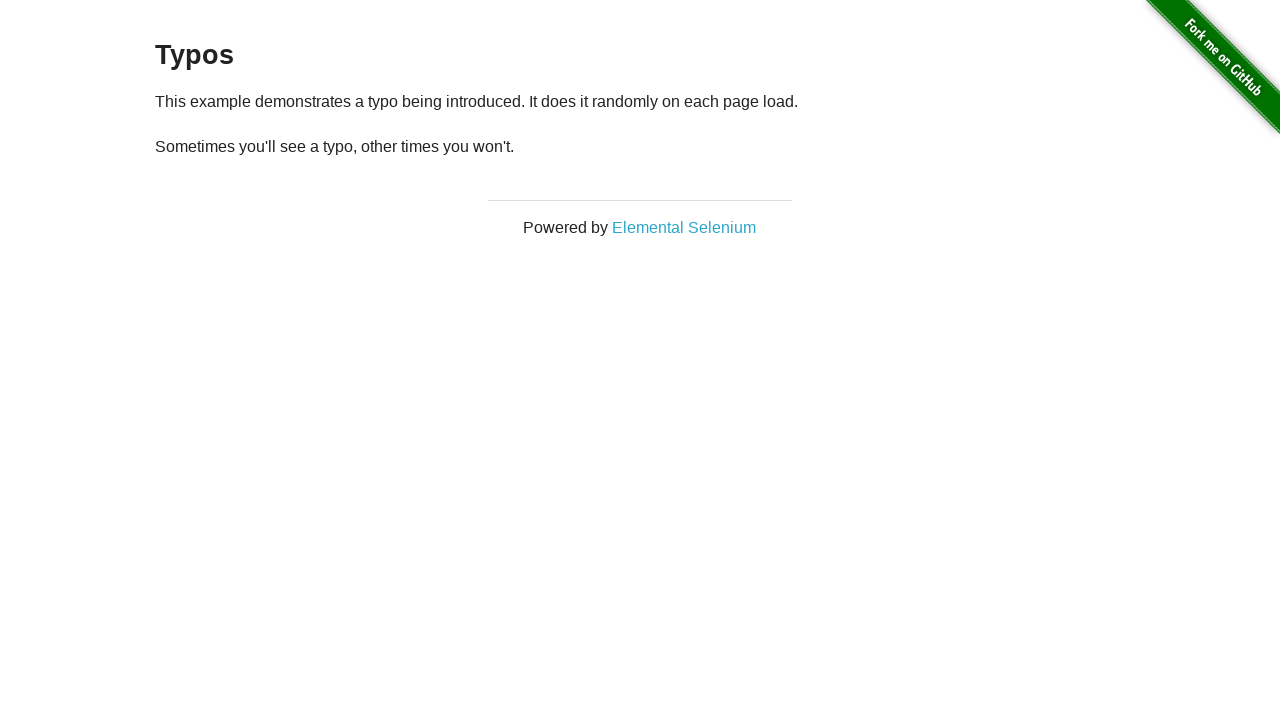

Retrieved paragraph text (attempt 3/10): '
  Sometimes you'll see a typo, other times you won't.
'
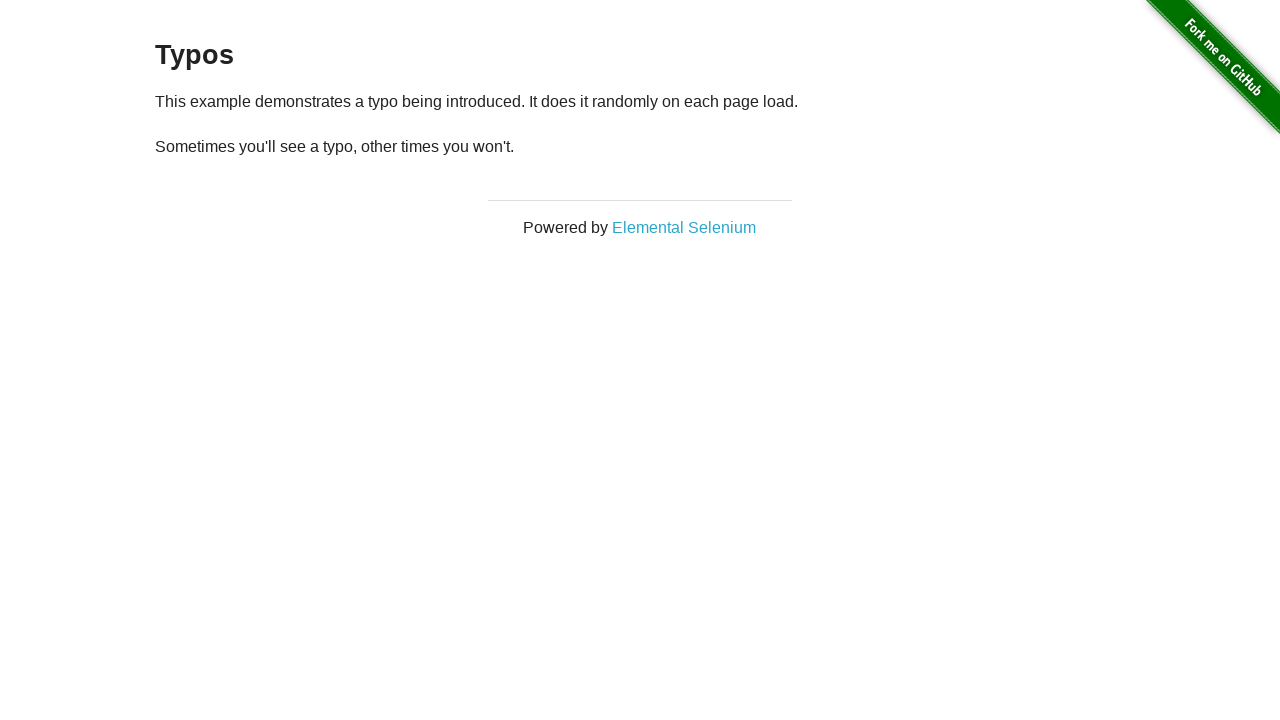

Refreshed the page to check for typo changes
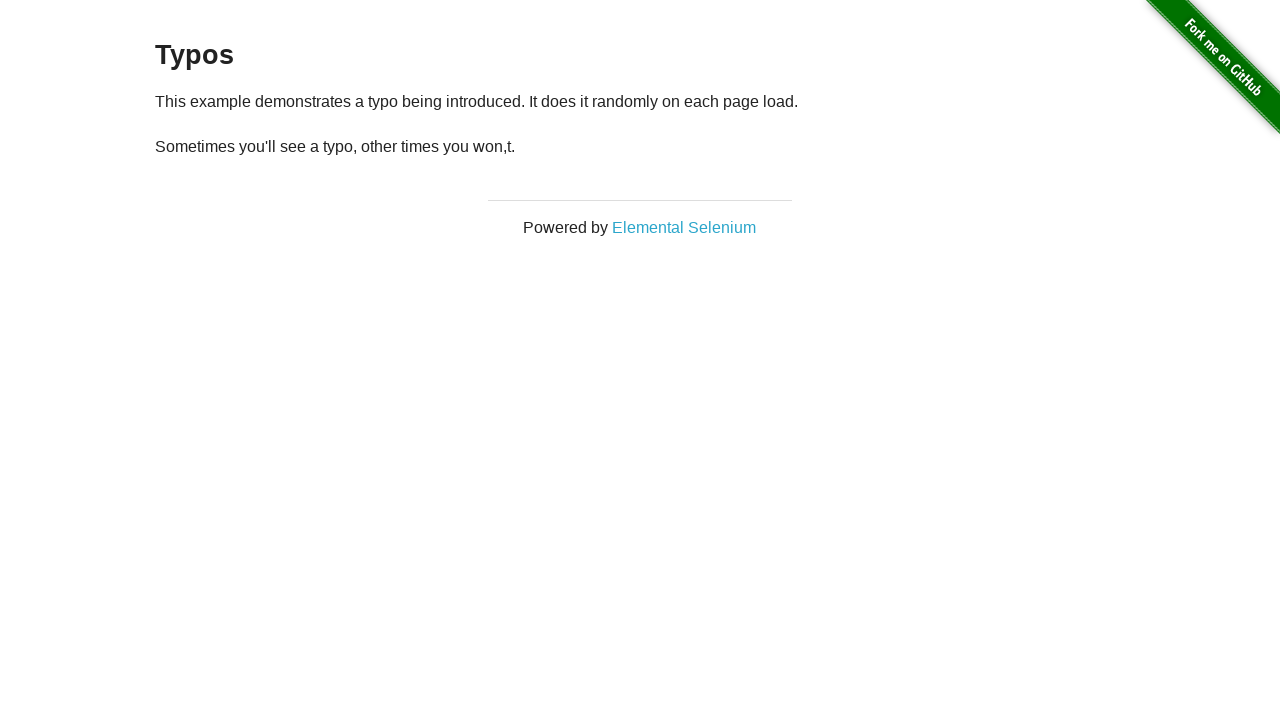

Waited for paragraph to load after refresh
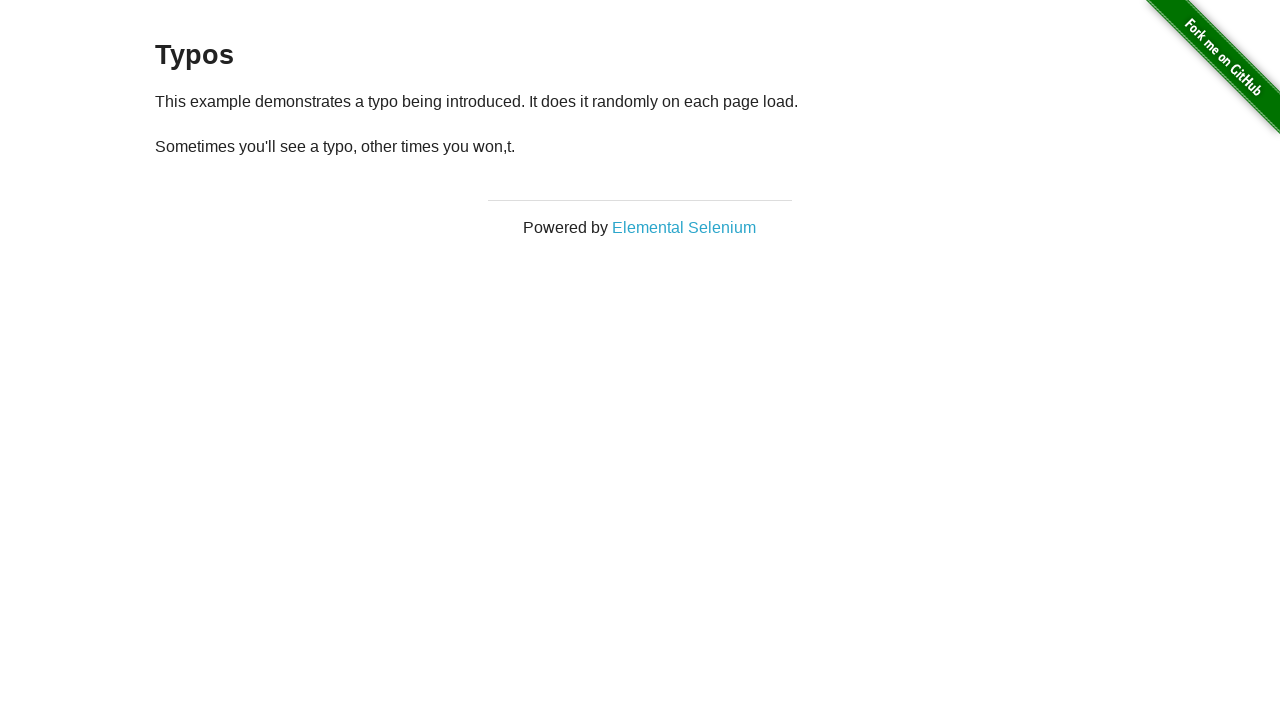

Retrieved paragraph text (attempt 4/10): '
  Sometimes you'll see a typo, other times you won,t.
'
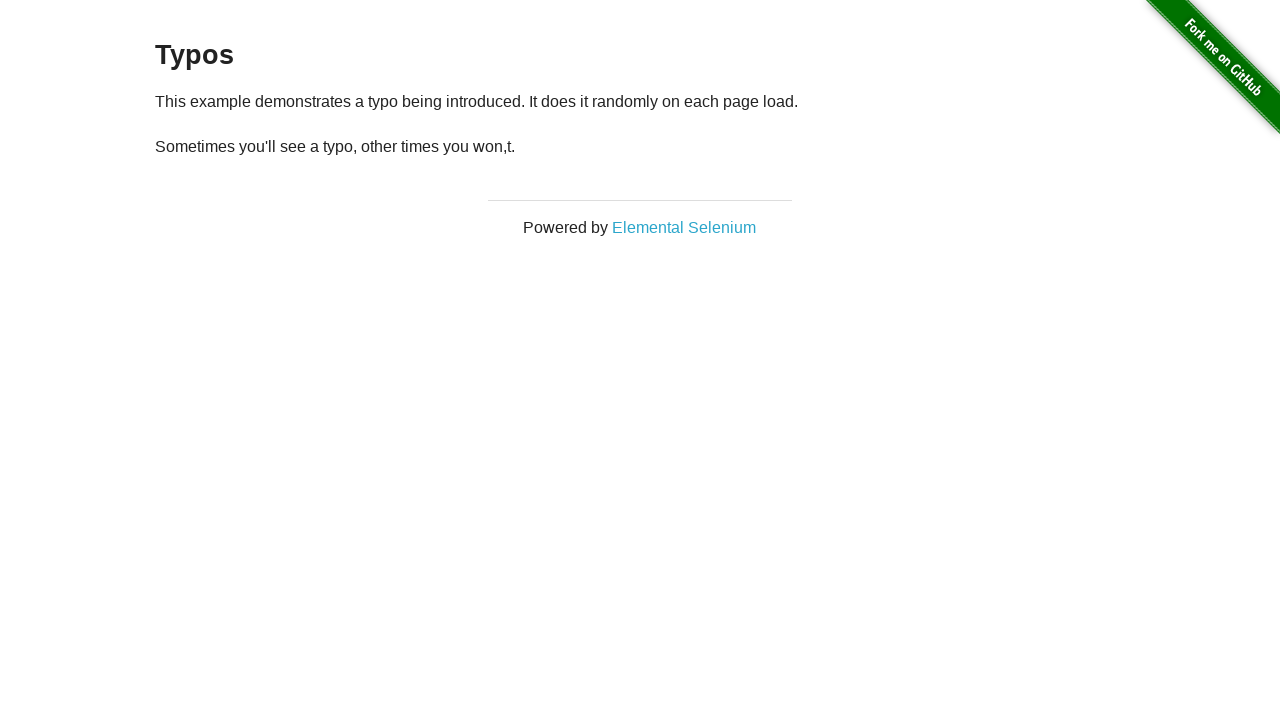

Refreshed the page to check for typo changes
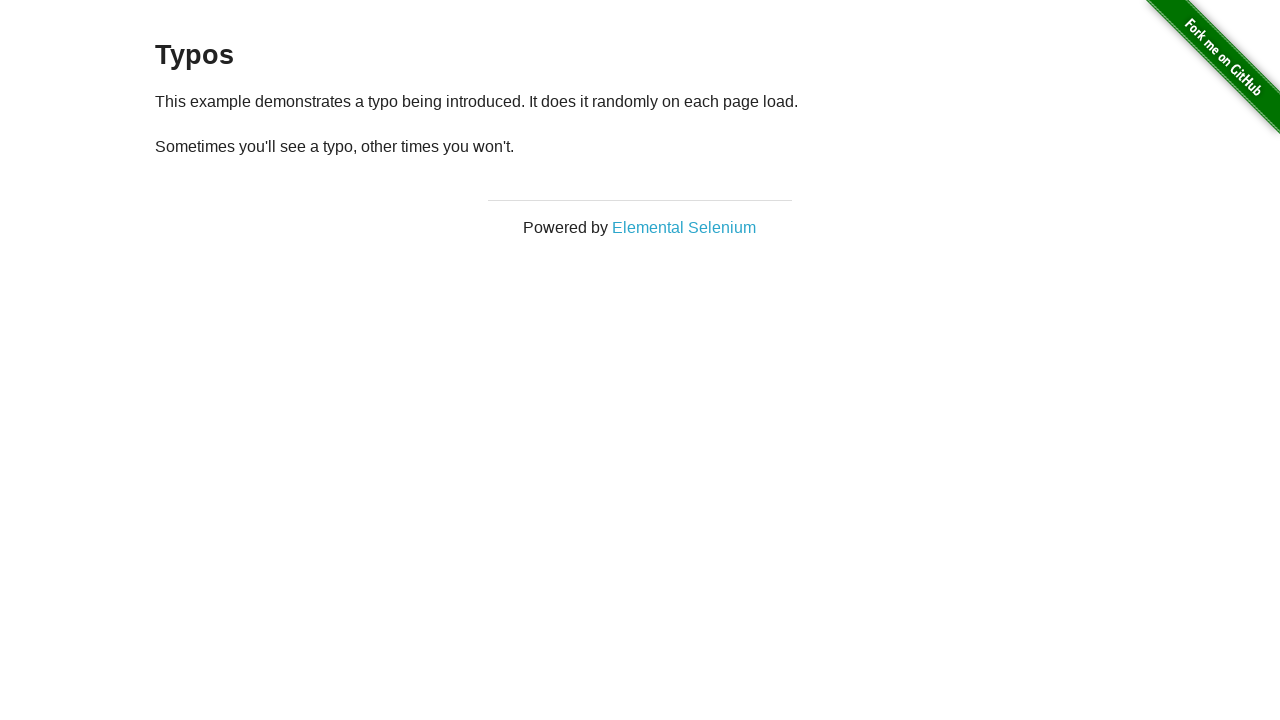

Waited for paragraph to load after refresh
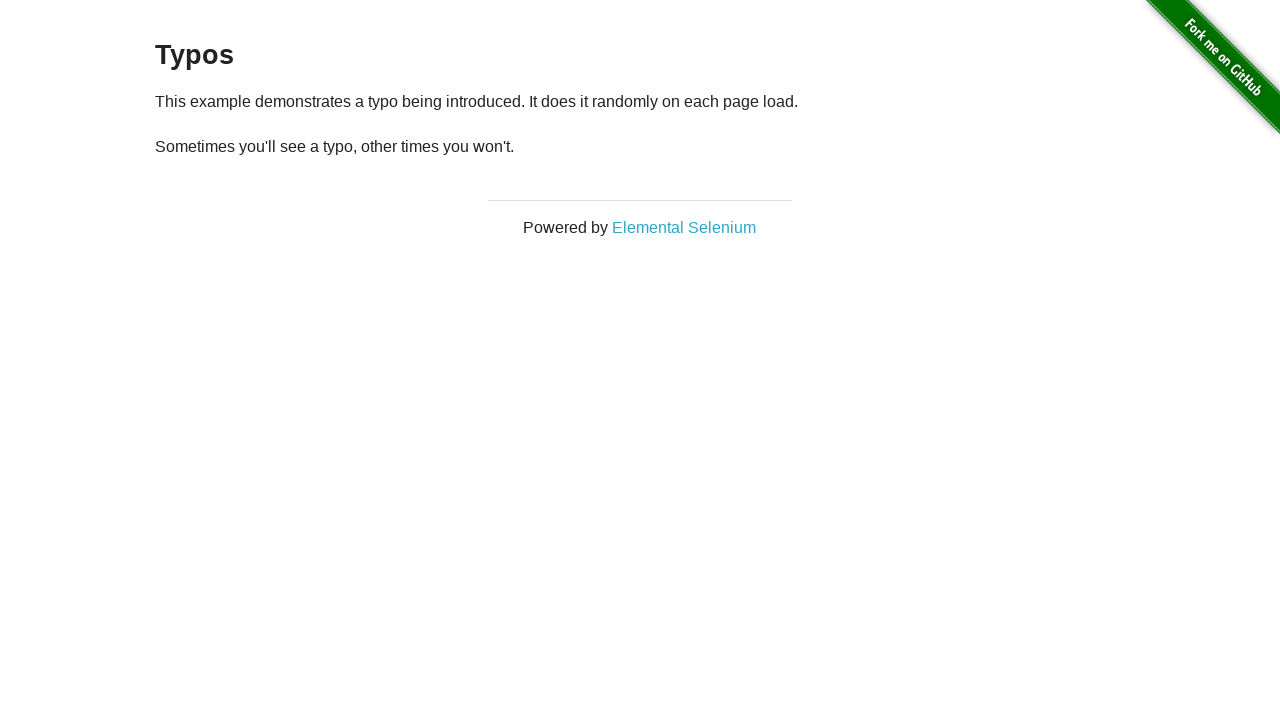

Retrieved paragraph text (attempt 5/10): '
  Sometimes you'll see a typo, other times you won't.
'
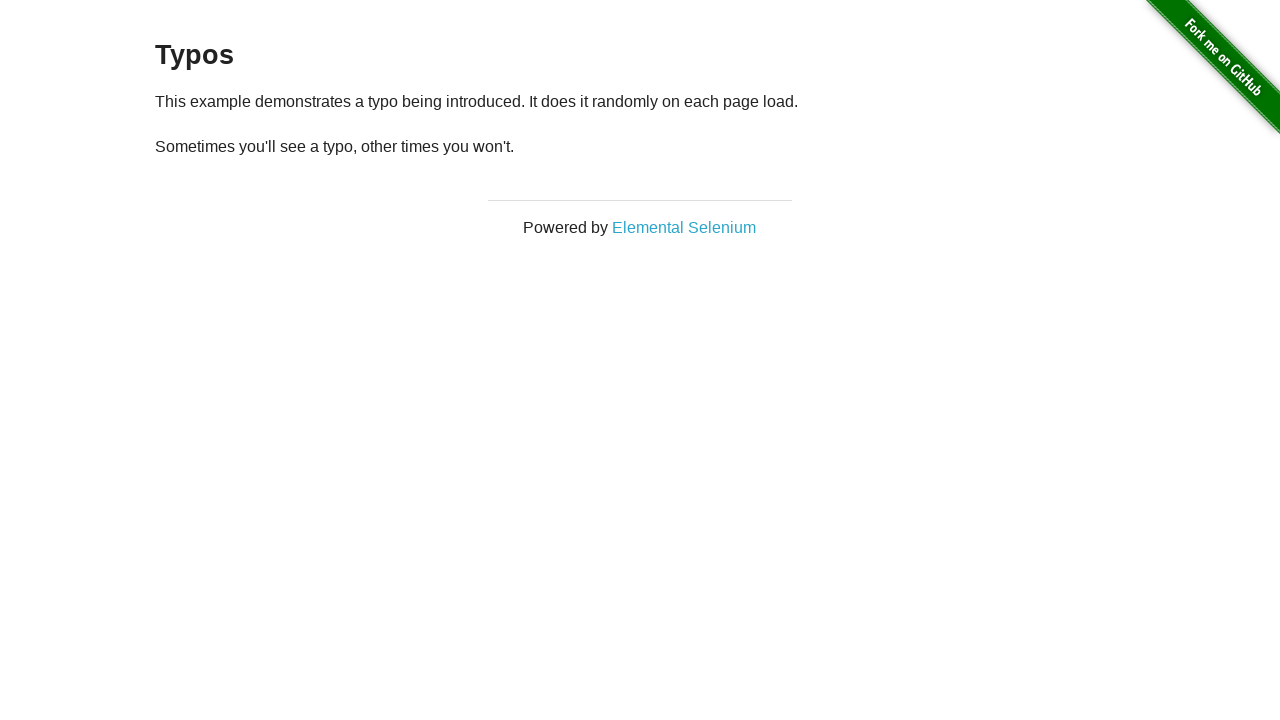

Refreshed the page to check for typo changes
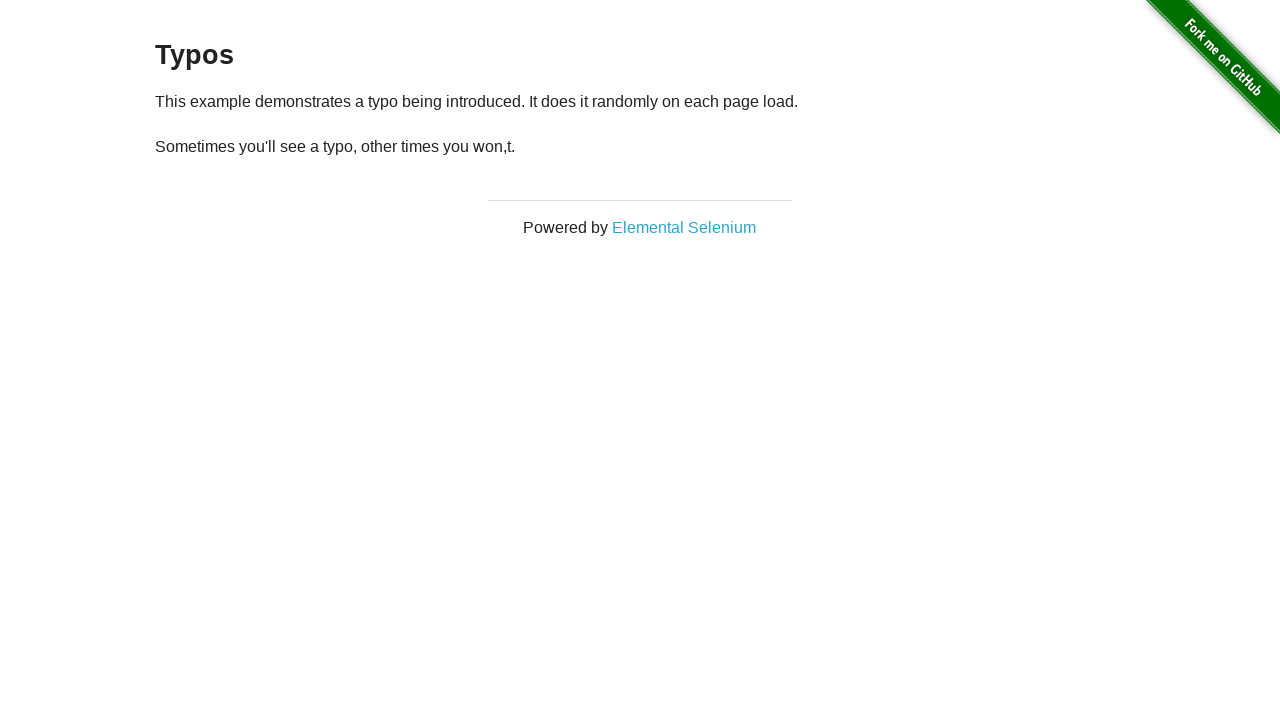

Waited for paragraph to load after refresh
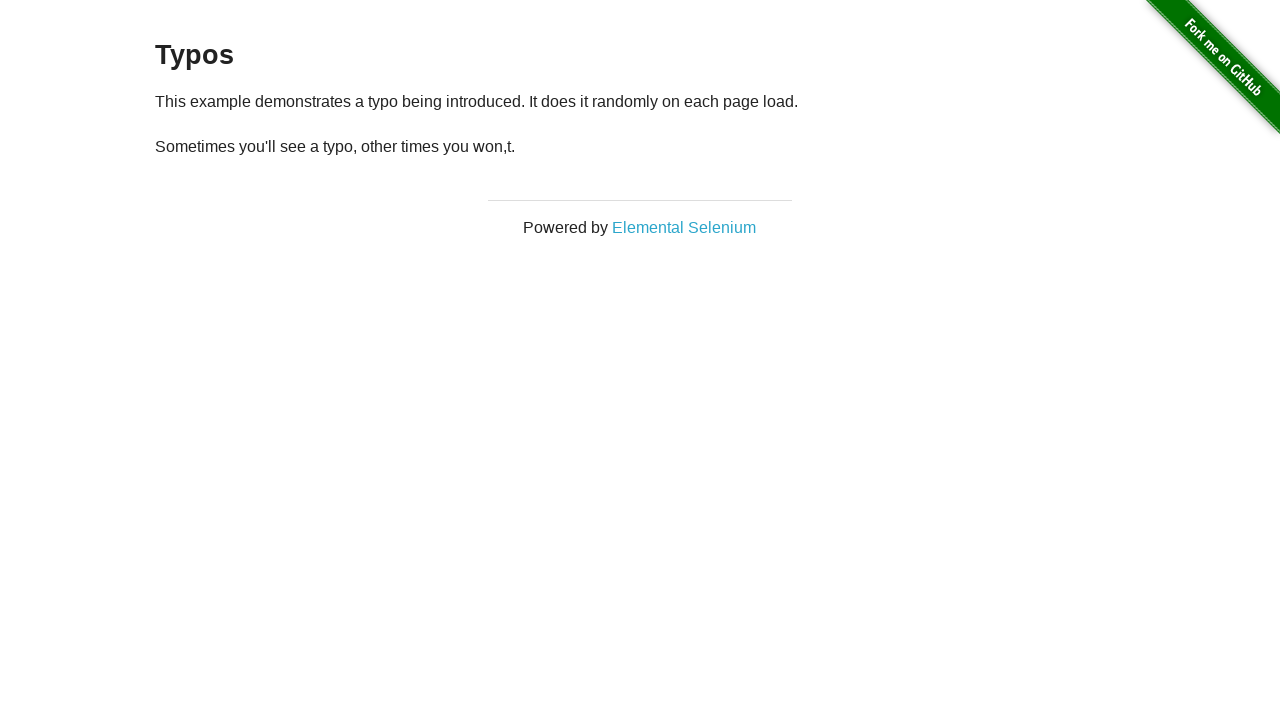

Retrieved paragraph text (attempt 6/10): '
  Sometimes you'll see a typo, other times you won,t.
'
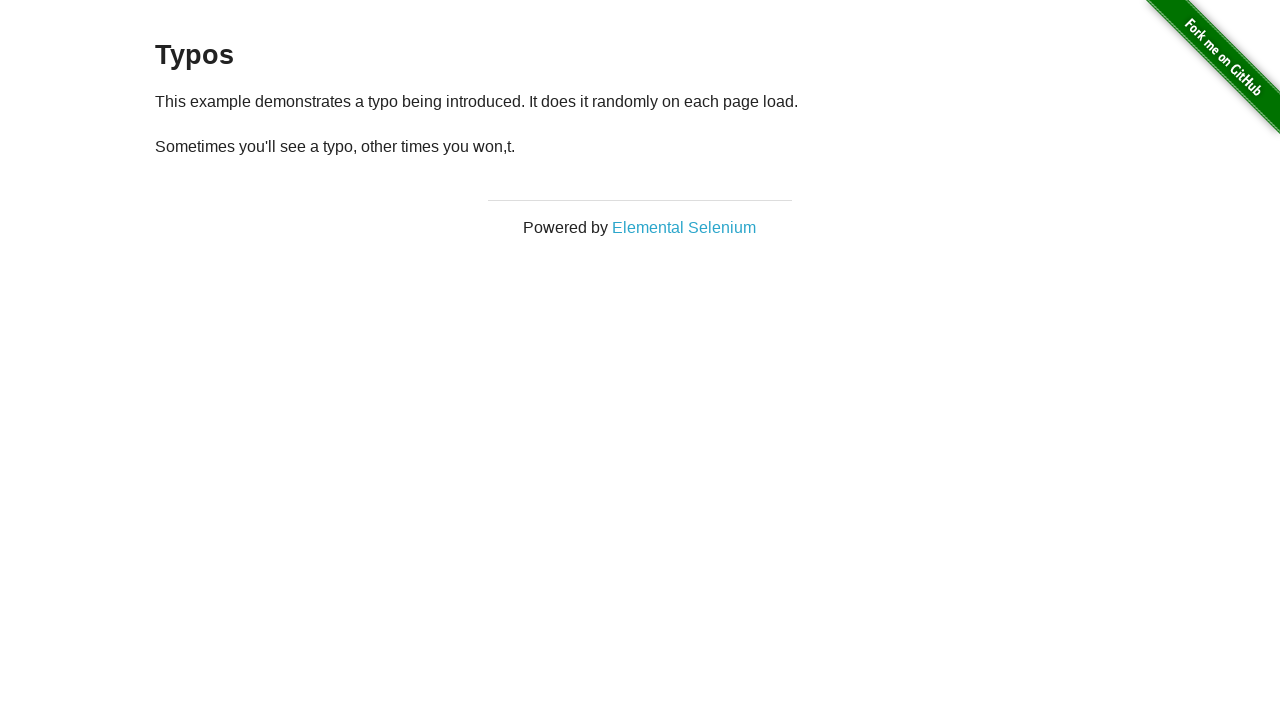

Refreshed the page to check for typo changes
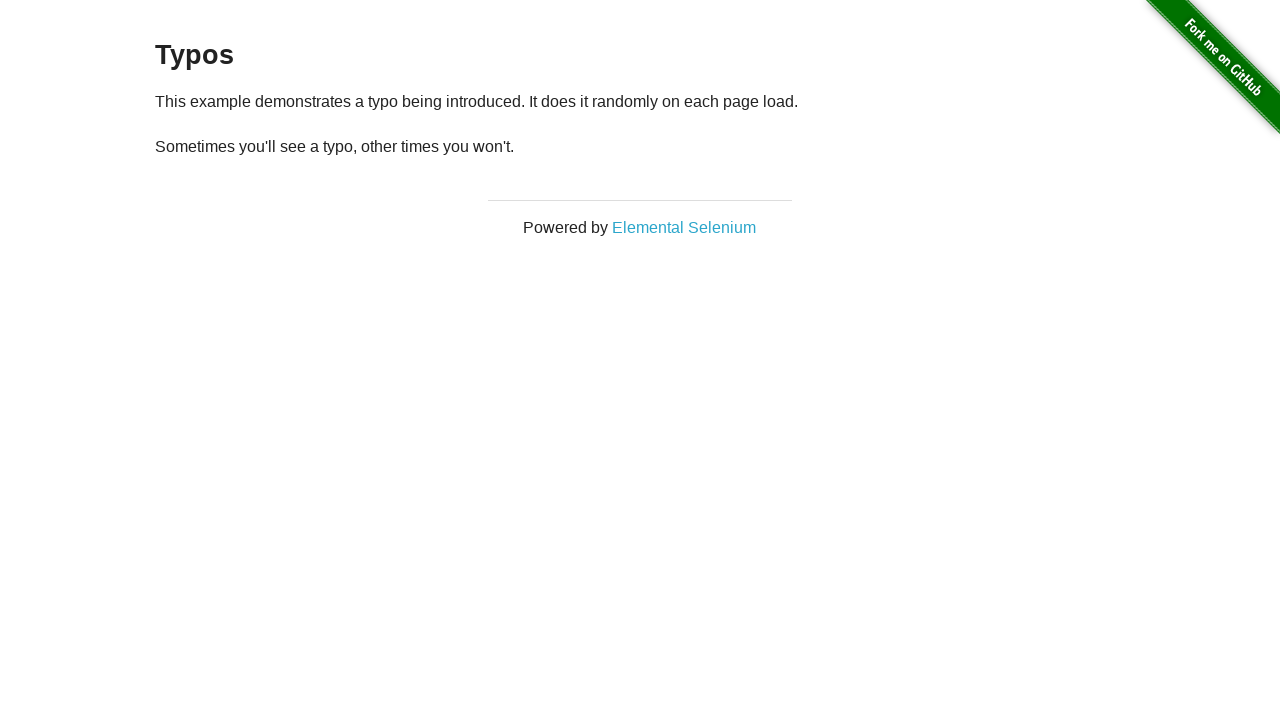

Waited for paragraph to load after refresh
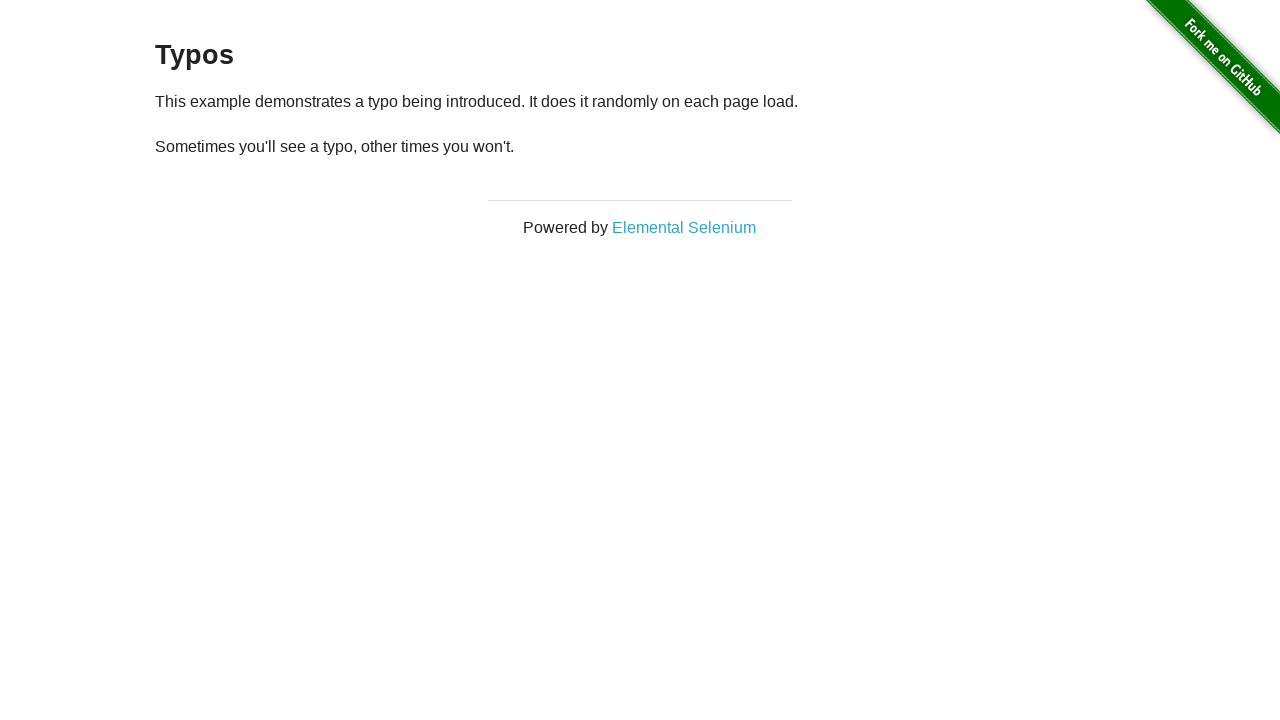

Retrieved paragraph text (attempt 7/10): '
  Sometimes you'll see a typo, other times you won't.
'
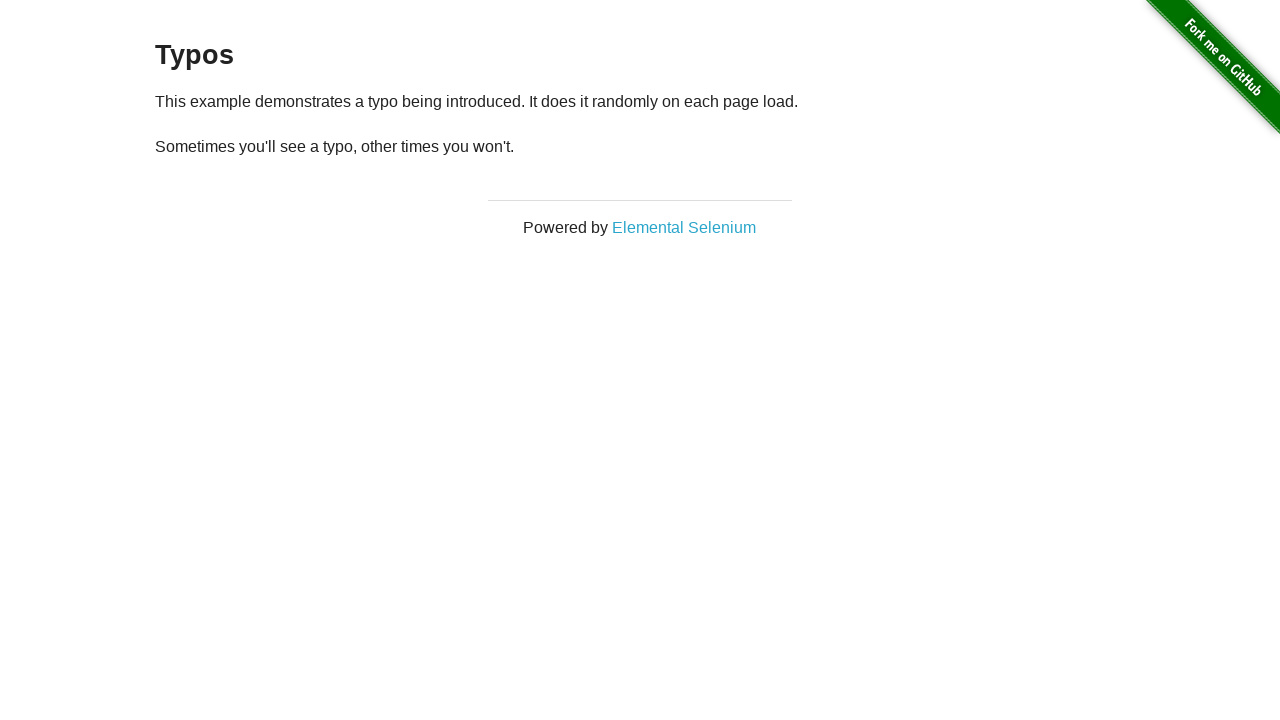

Refreshed the page to check for typo changes
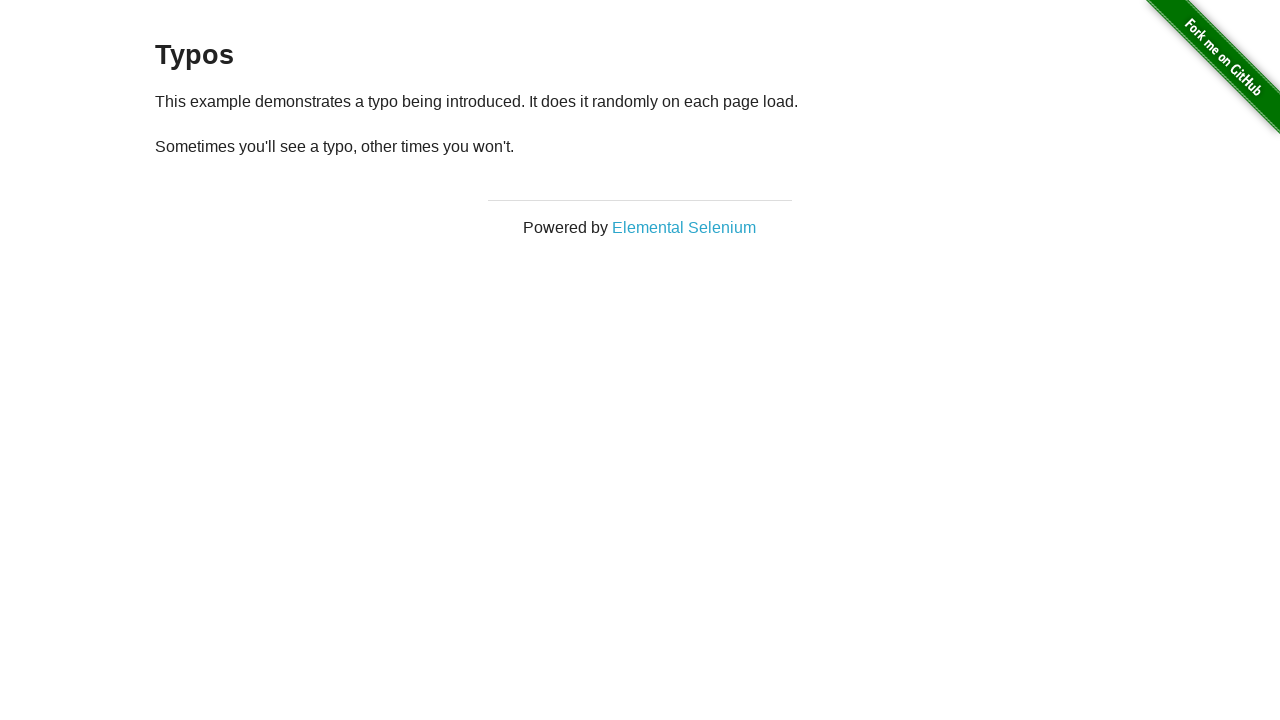

Waited for paragraph to load after refresh
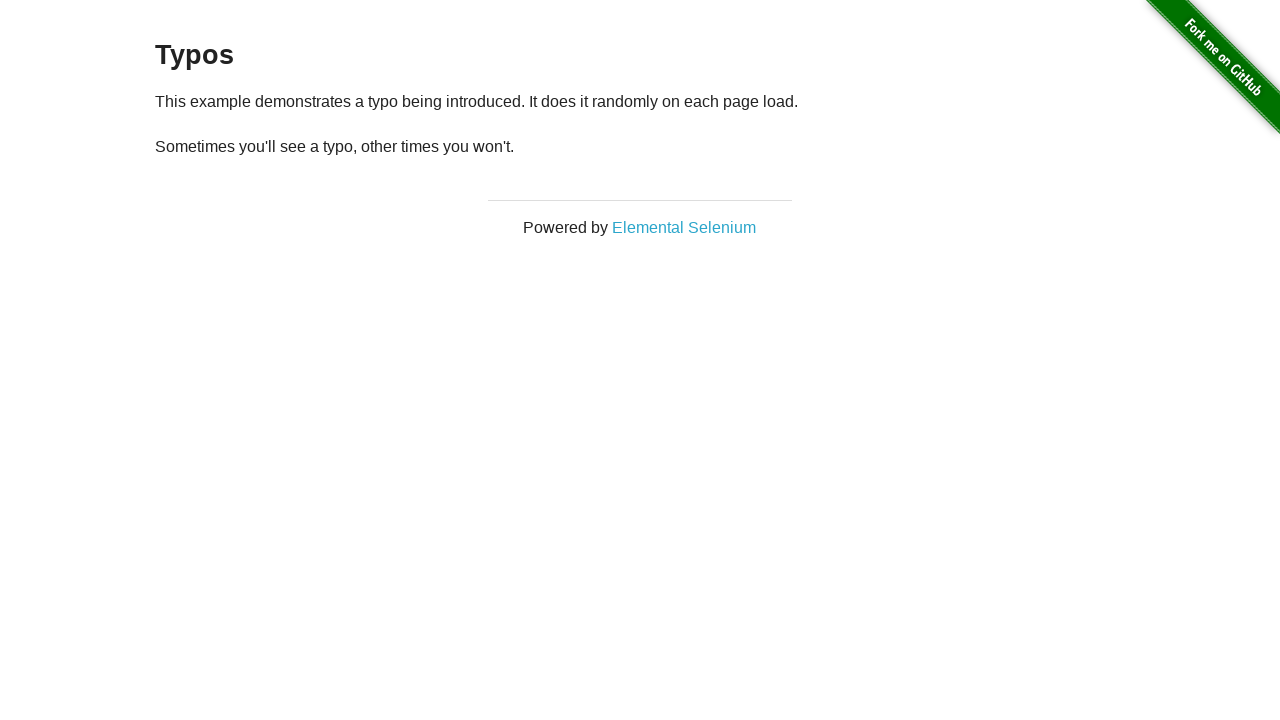

Retrieved paragraph text (attempt 8/10): '
  Sometimes you'll see a typo, other times you won't.
'
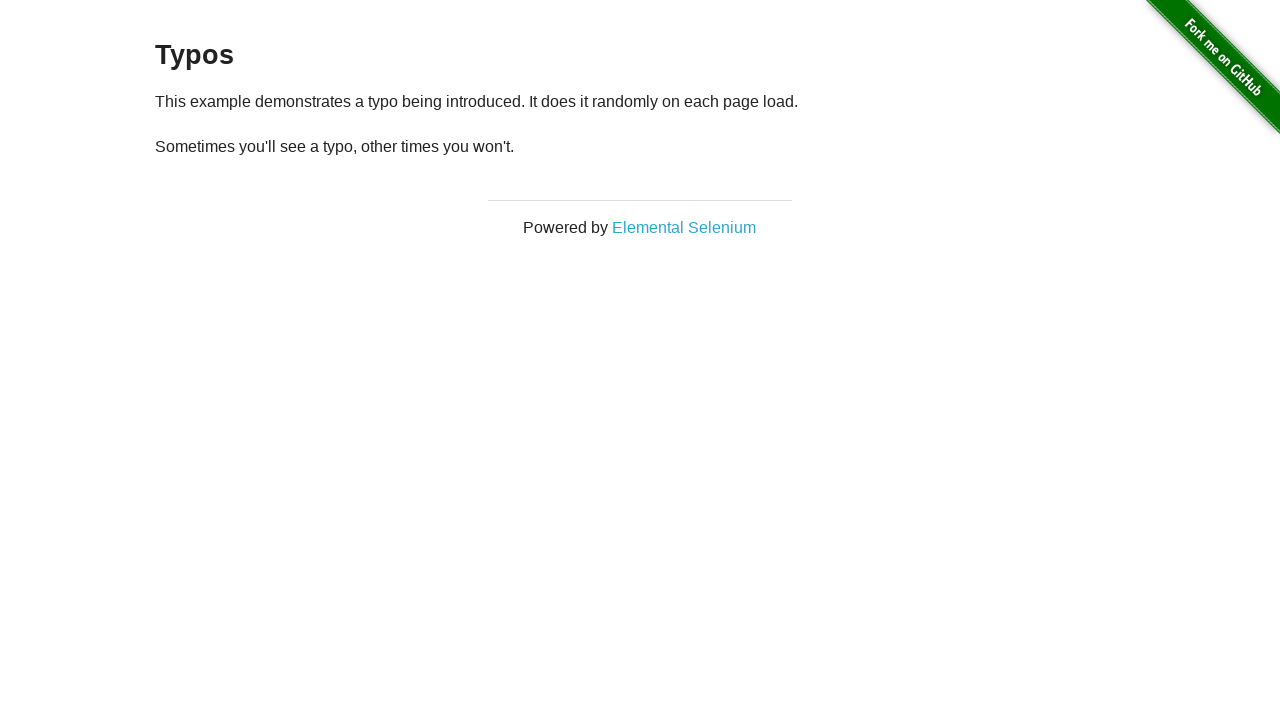

Refreshed the page to check for typo changes
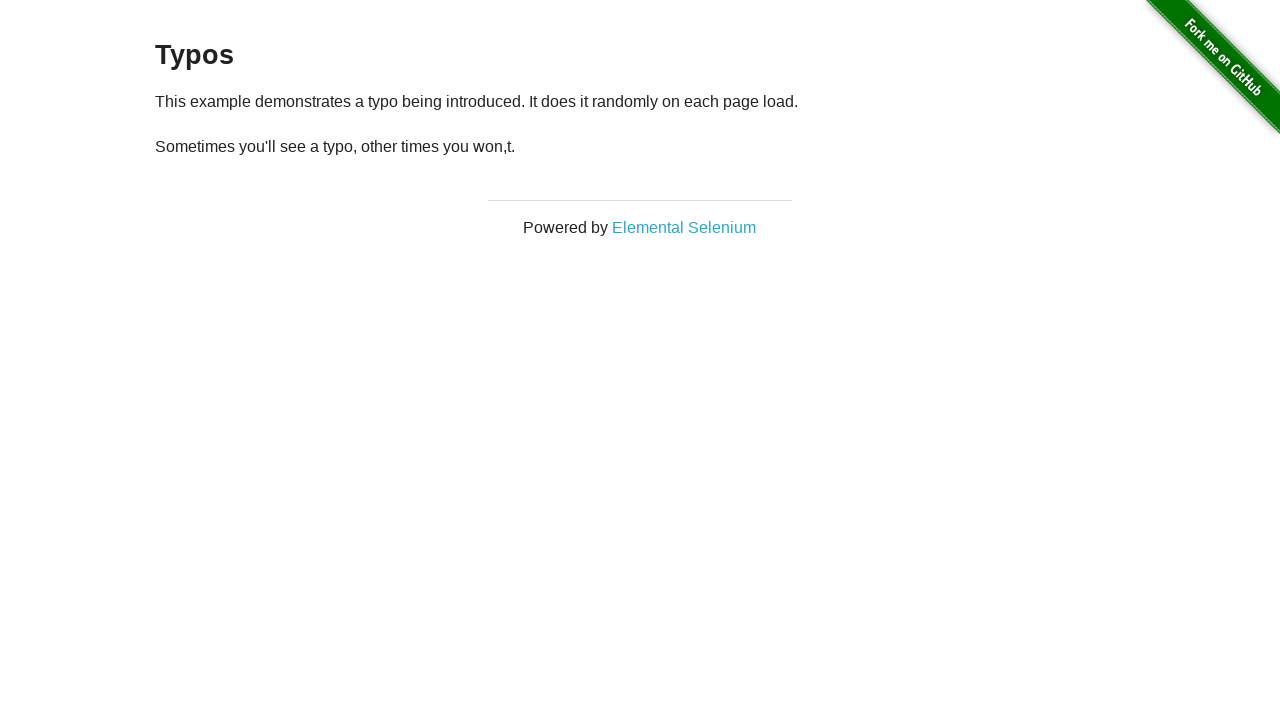

Waited for paragraph to load after refresh
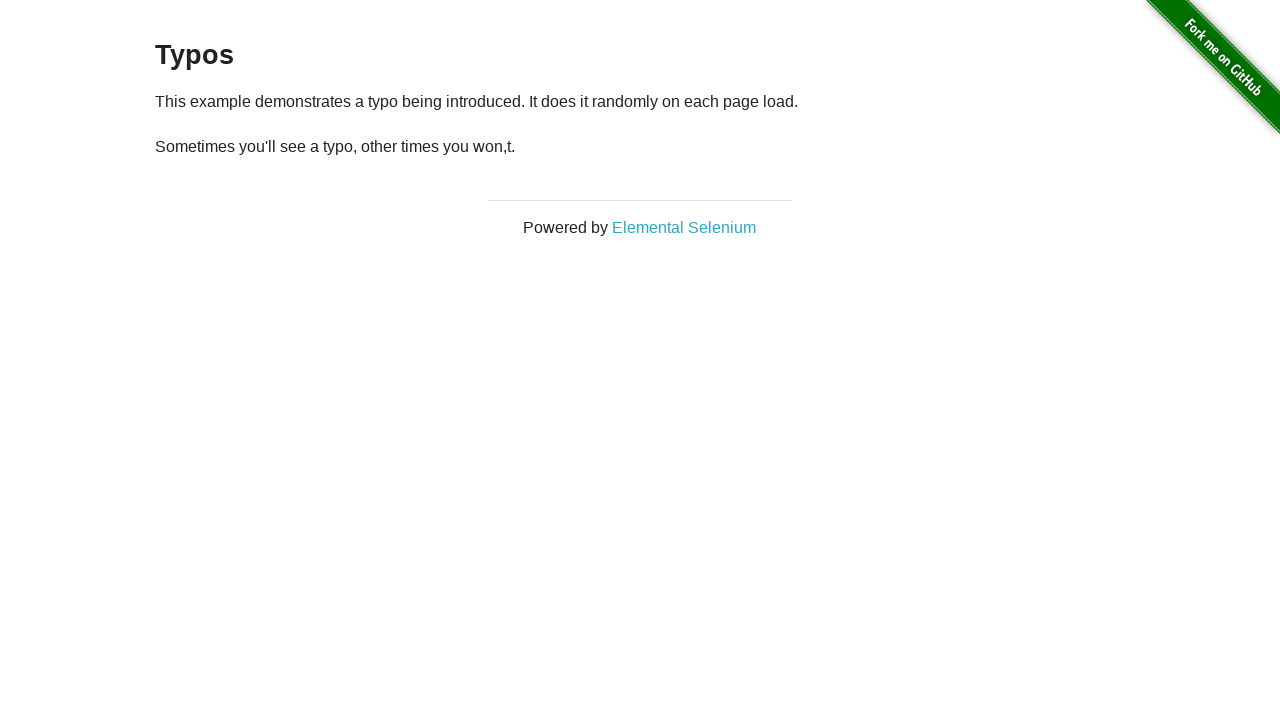

Retrieved paragraph text (attempt 9/10): '
  Sometimes you'll see a typo, other times you won,t.
'
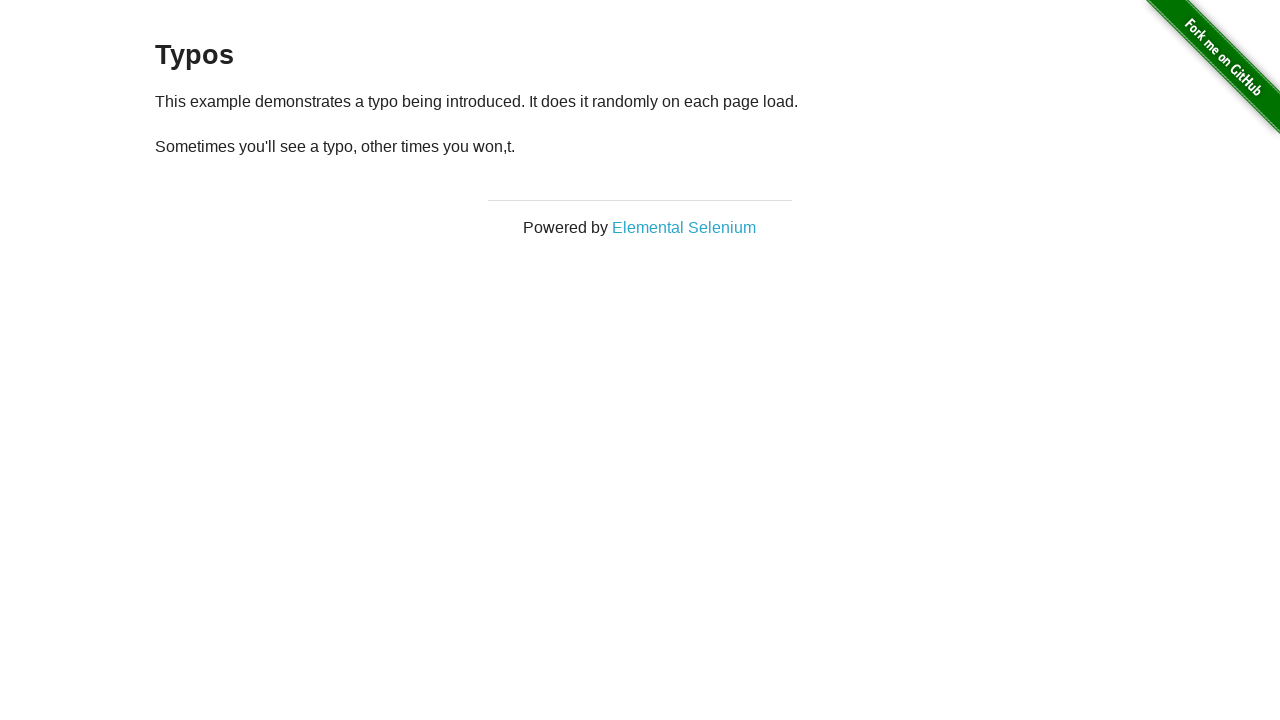

Refreshed the page to check for typo changes
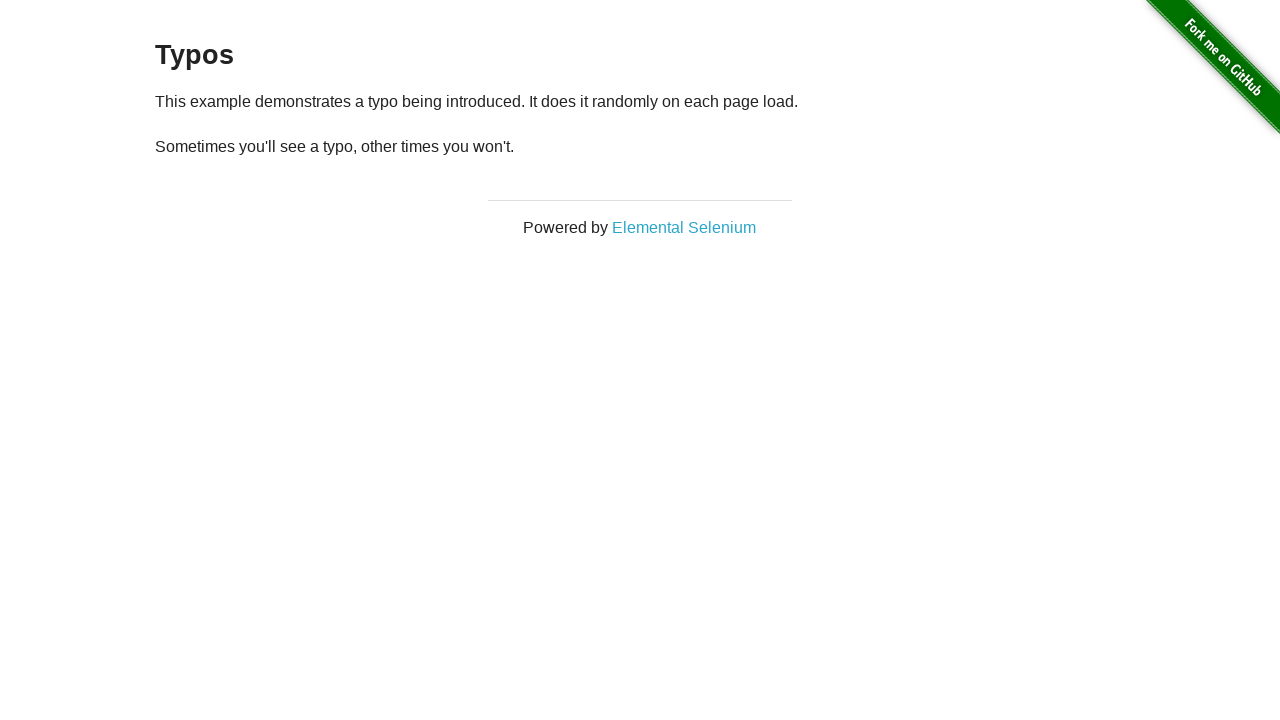

Waited for paragraph to load after refresh
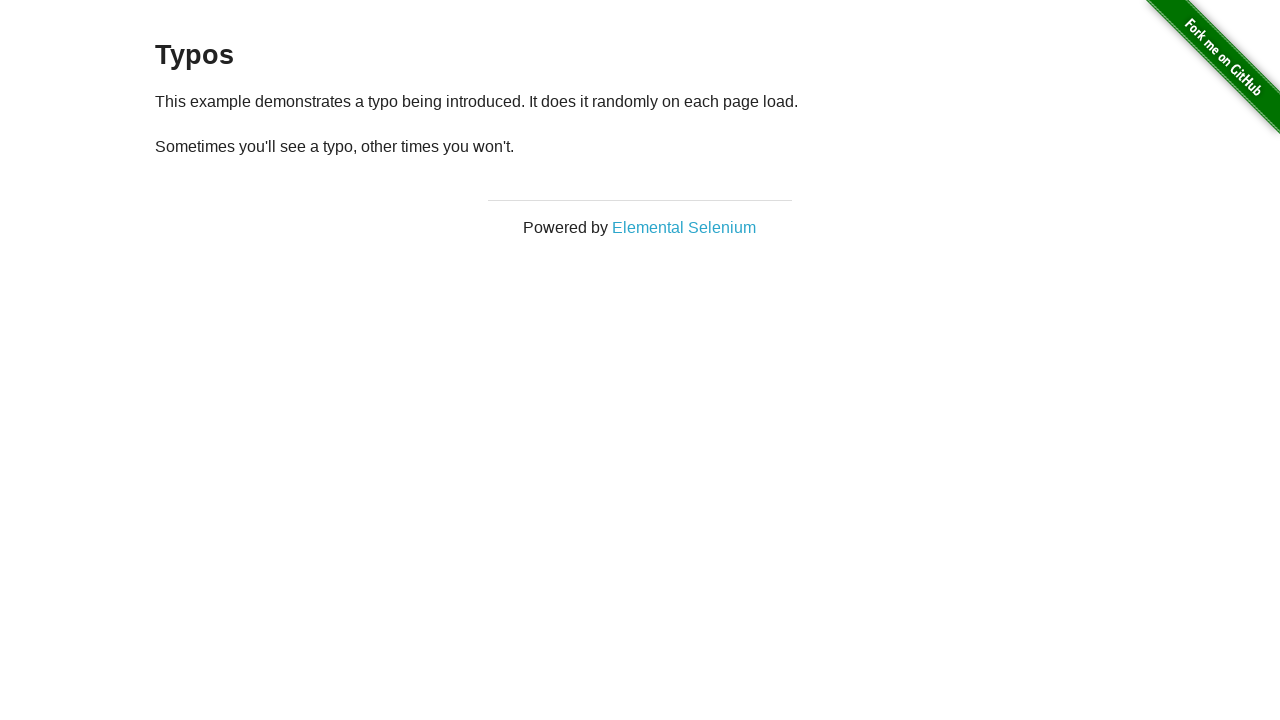

Retrieved paragraph text (attempt 10/10): '
  Sometimes you'll see a typo, other times you won't.
'
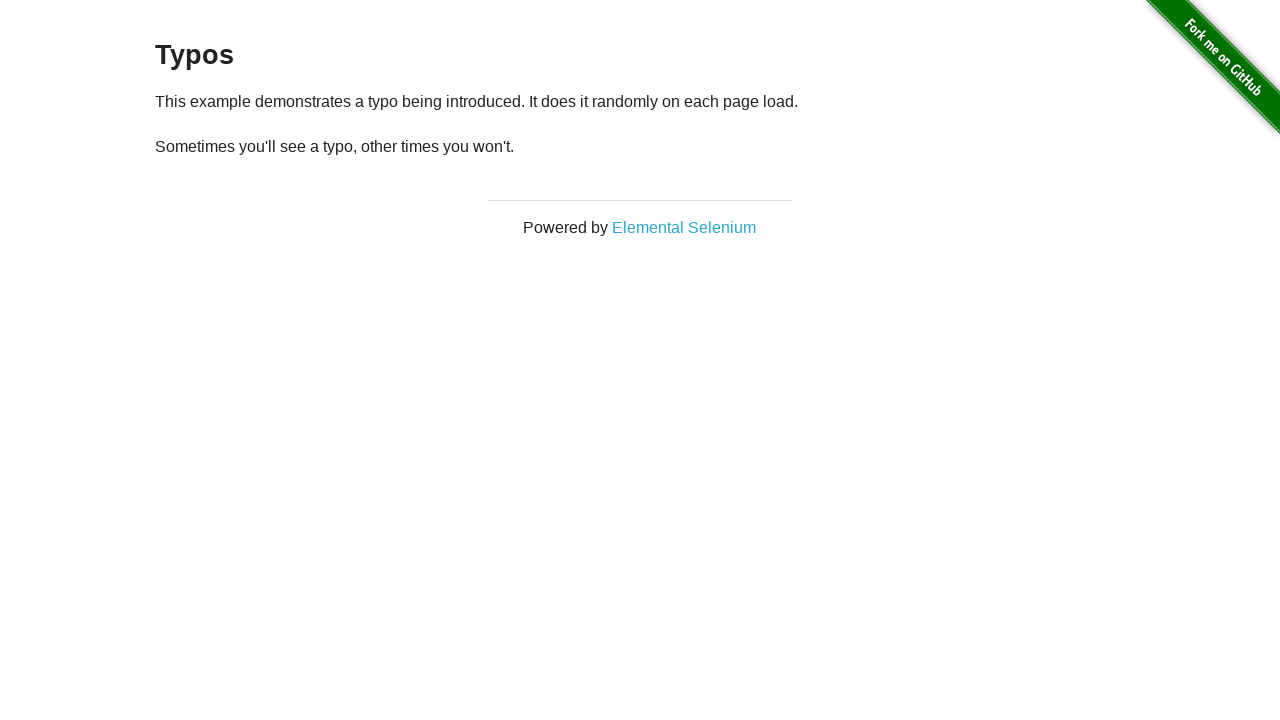

Refreshed the page to check for typo changes
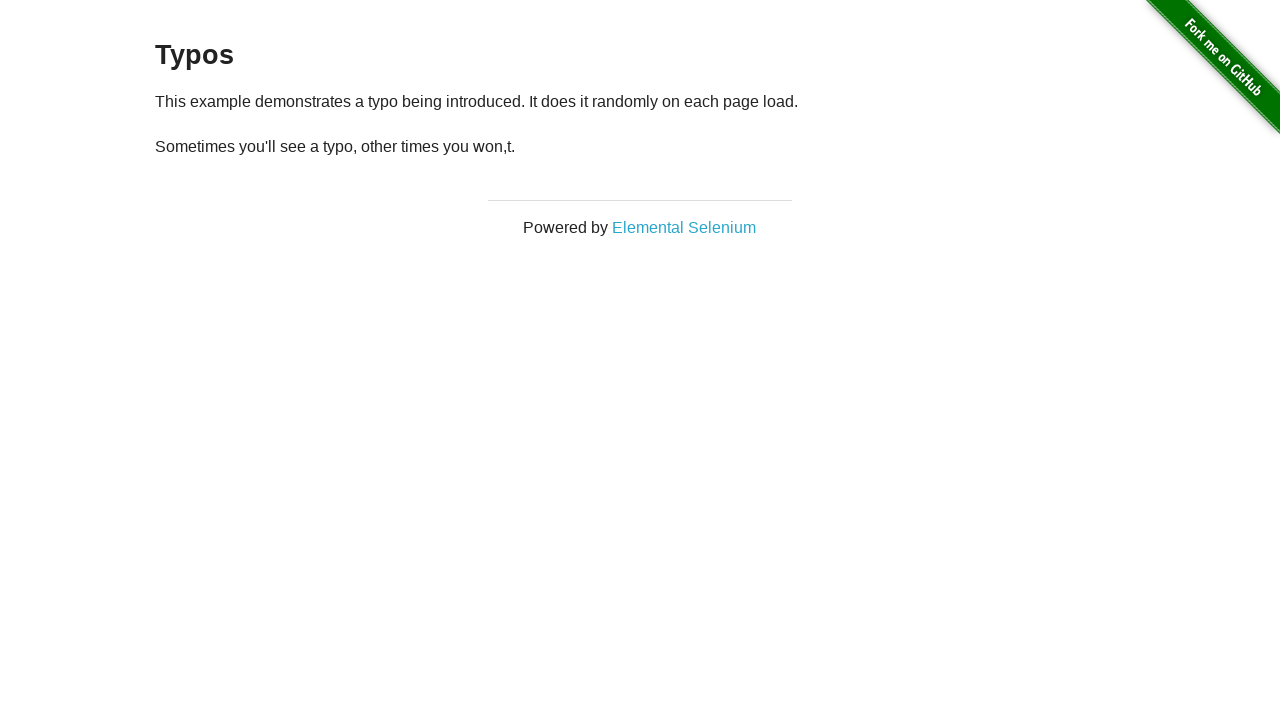

Waited for paragraph to load after refresh
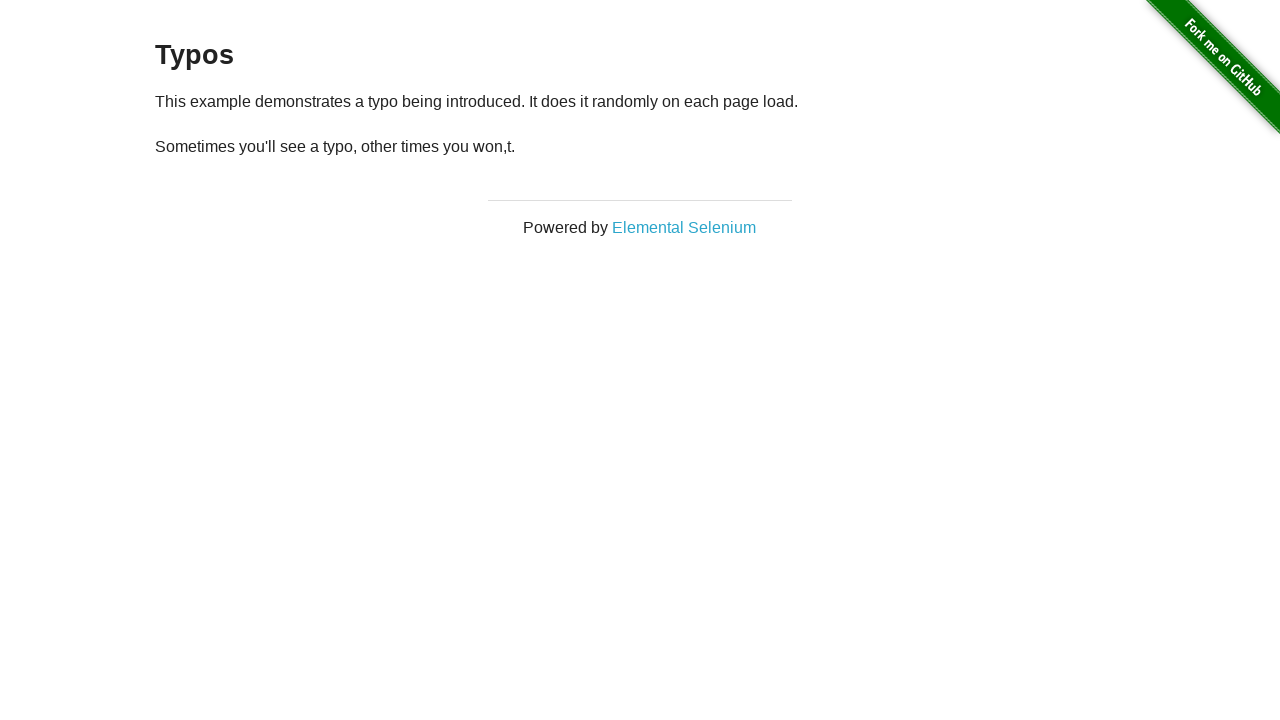

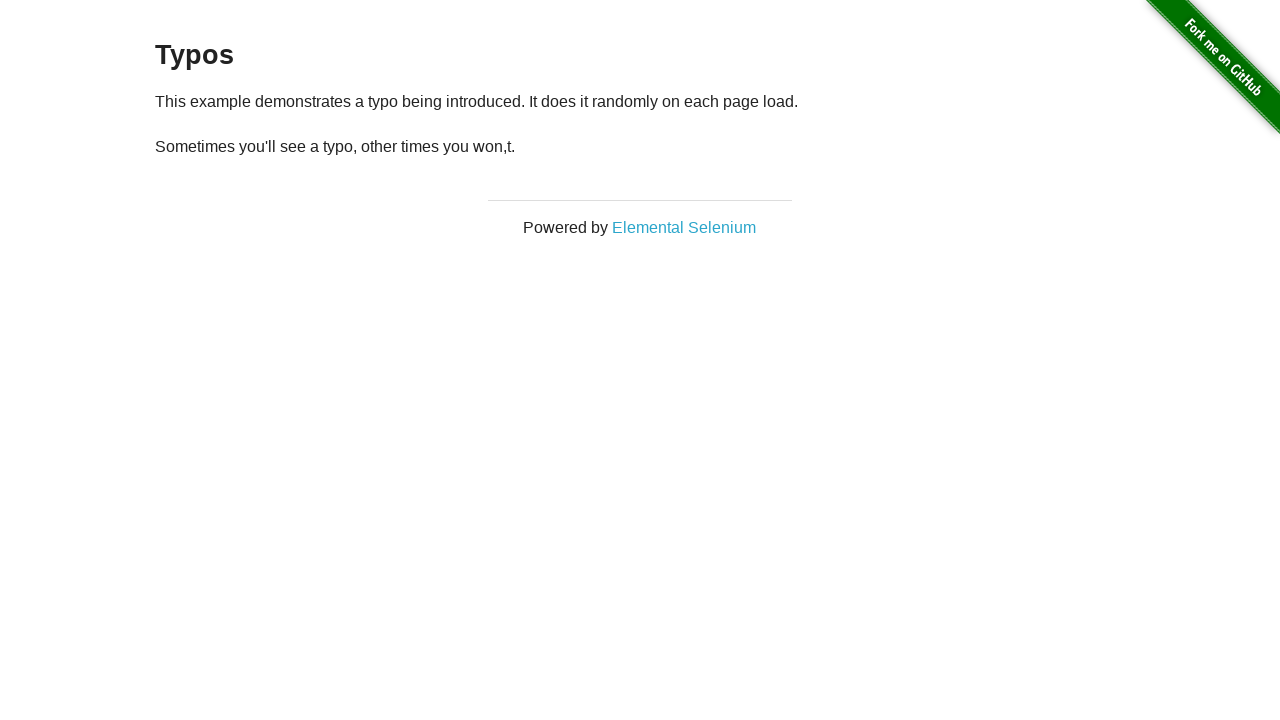